Navigates to a webpage and performs infinite scroll by pressing END key to scroll to the bottom of the page

Starting URL: https://brave-goldberg-4b2f82.netlify.app

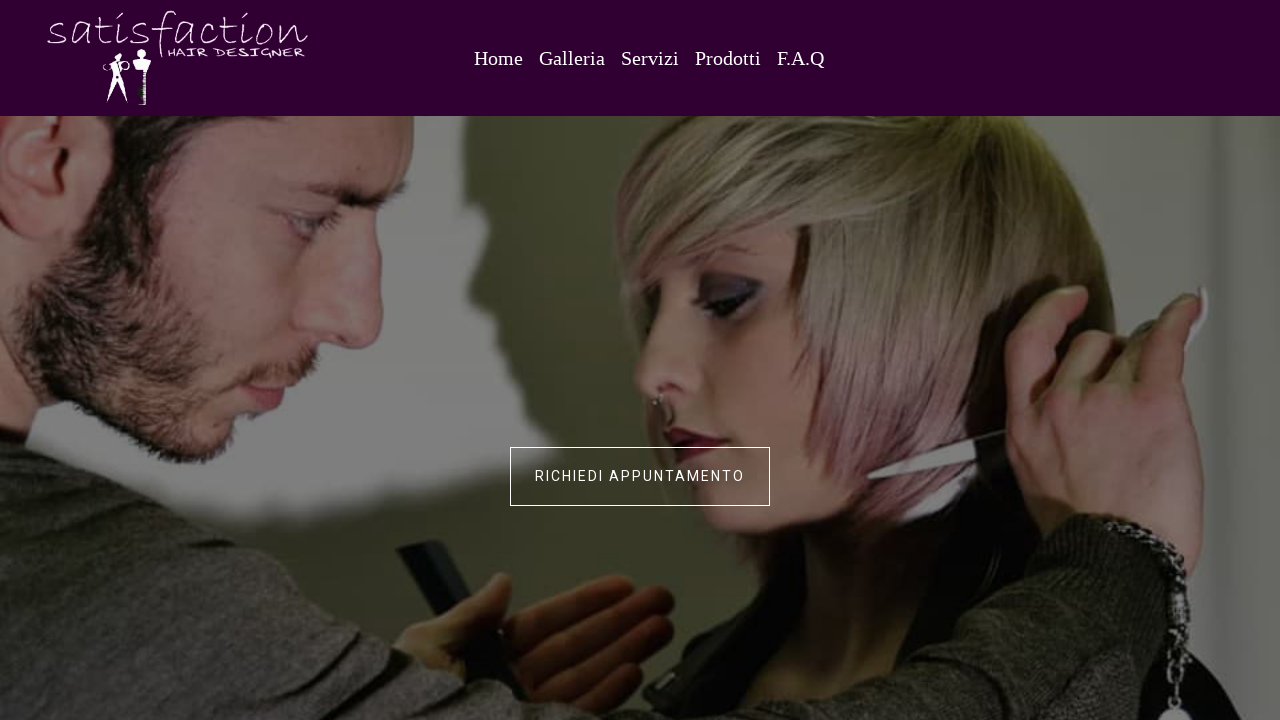

Navigated to webpage https://brave-goldberg-4b2f82.netlify.app
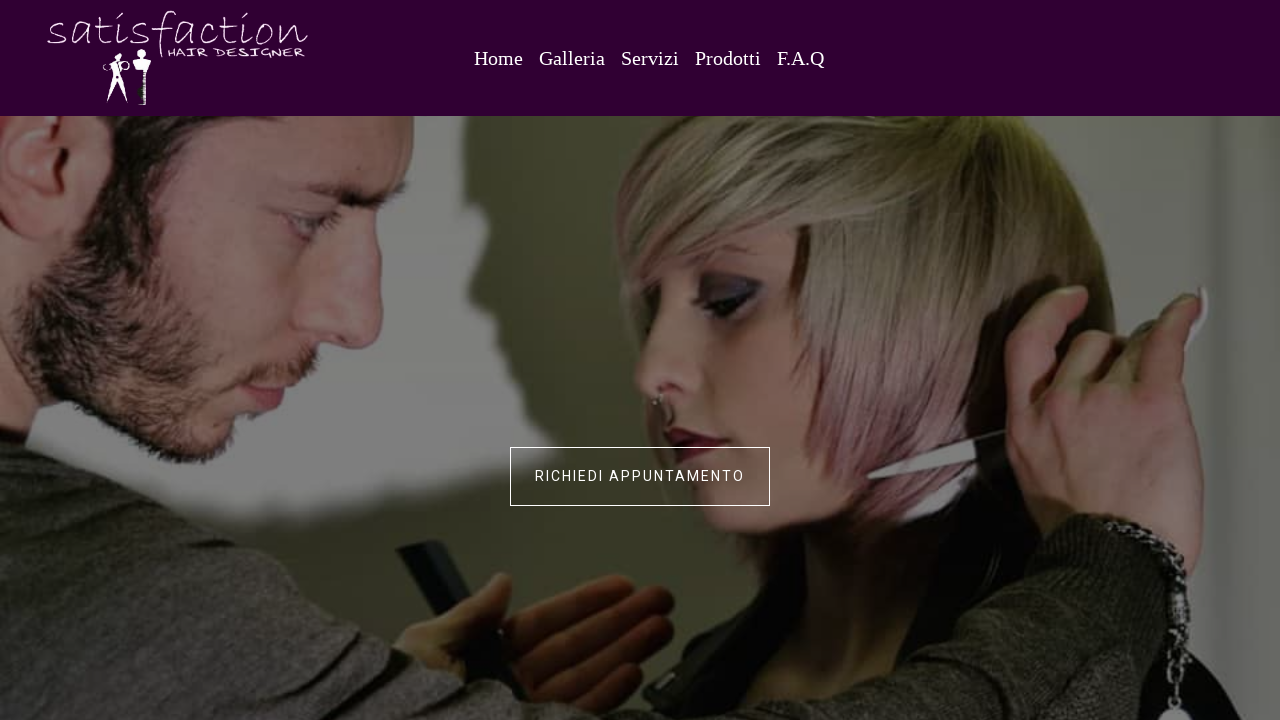

Pressed END key to scroll to bottom of page
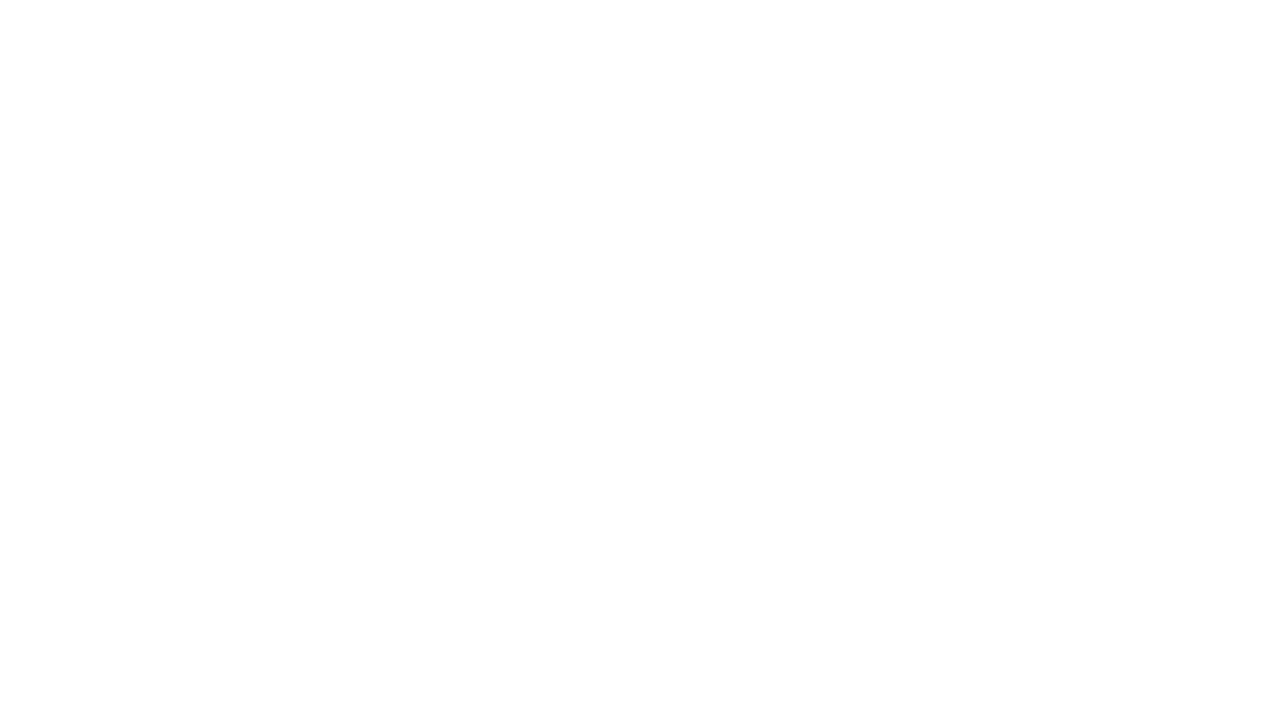

Waited 1 second for lazy-loaded content to load
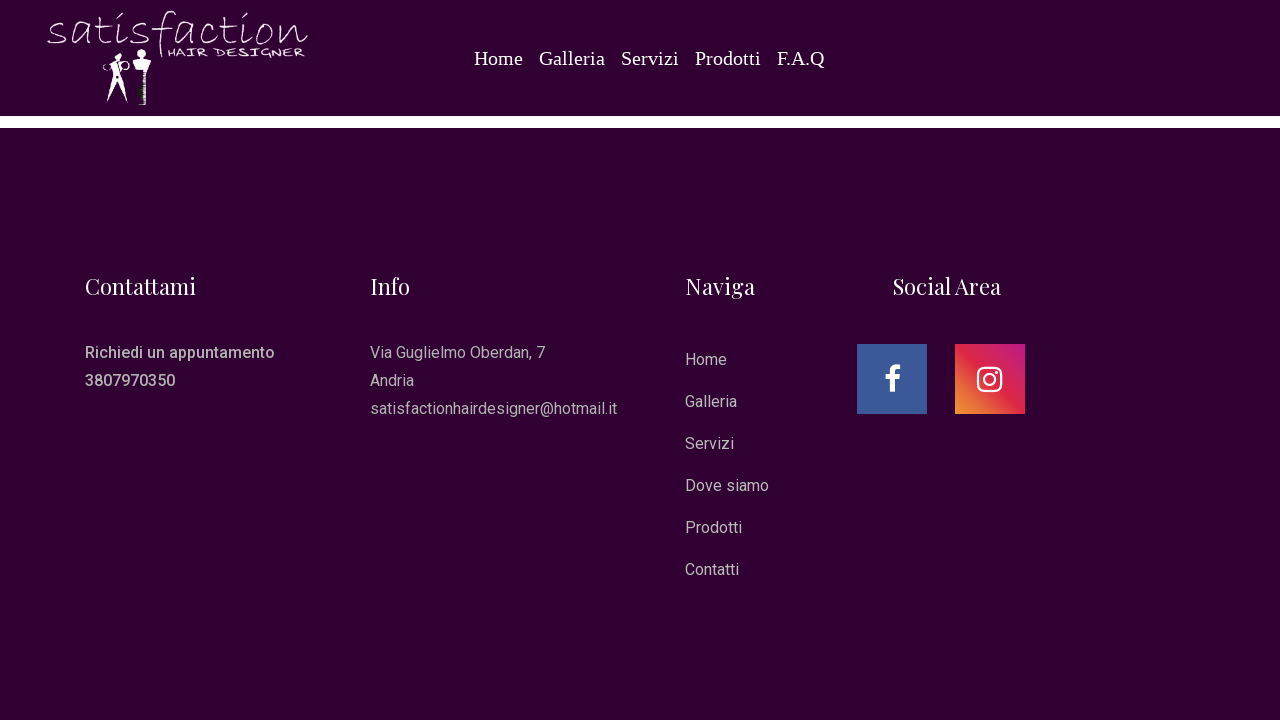

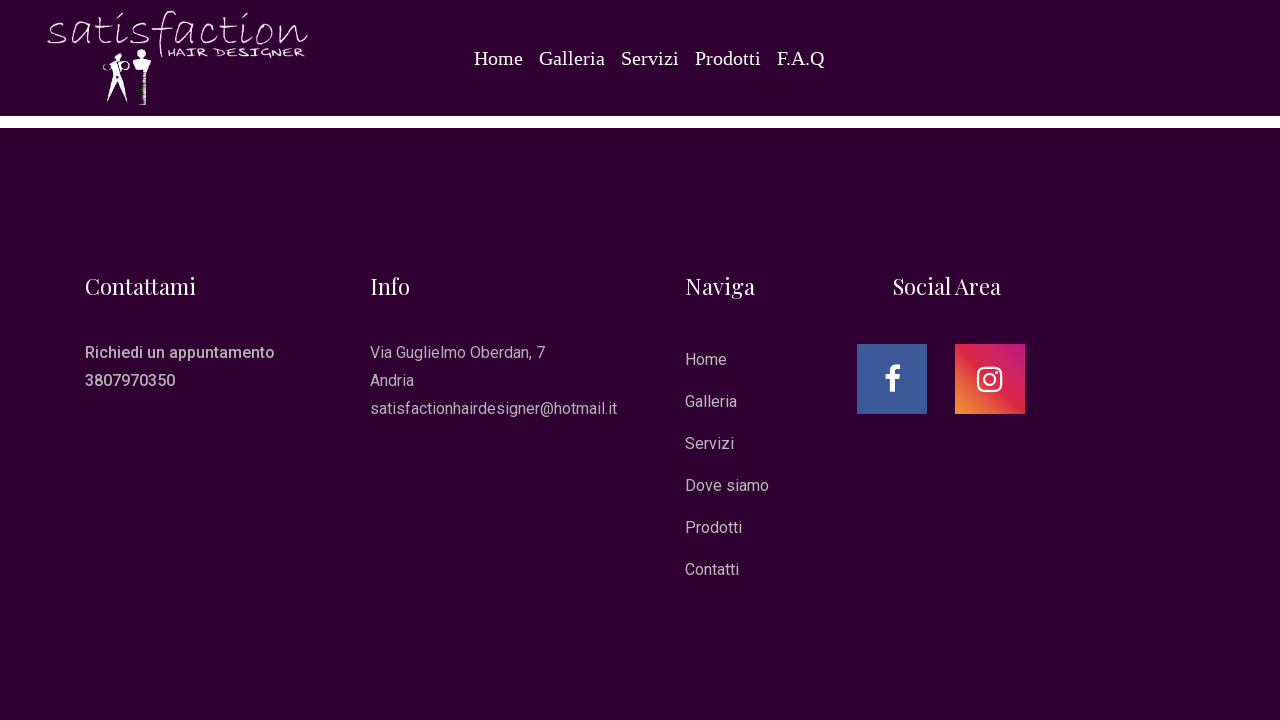